Tests frame interaction on demoqa.com by navigating to the Alerts, Frame & Windows section, interacting with big and small iframes, then navigating to nested frames and reading content from a child iframe.

Starting URL: https://demoqa.com

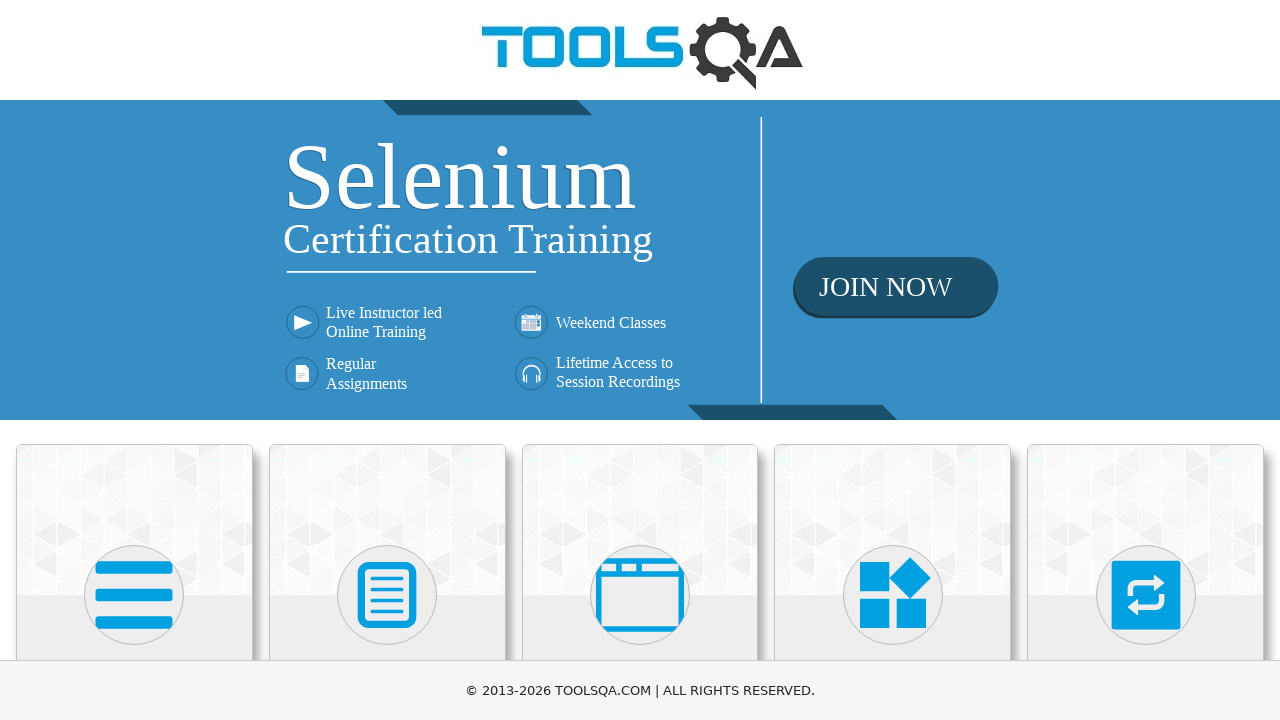

Scrolled down 350px to see menu items
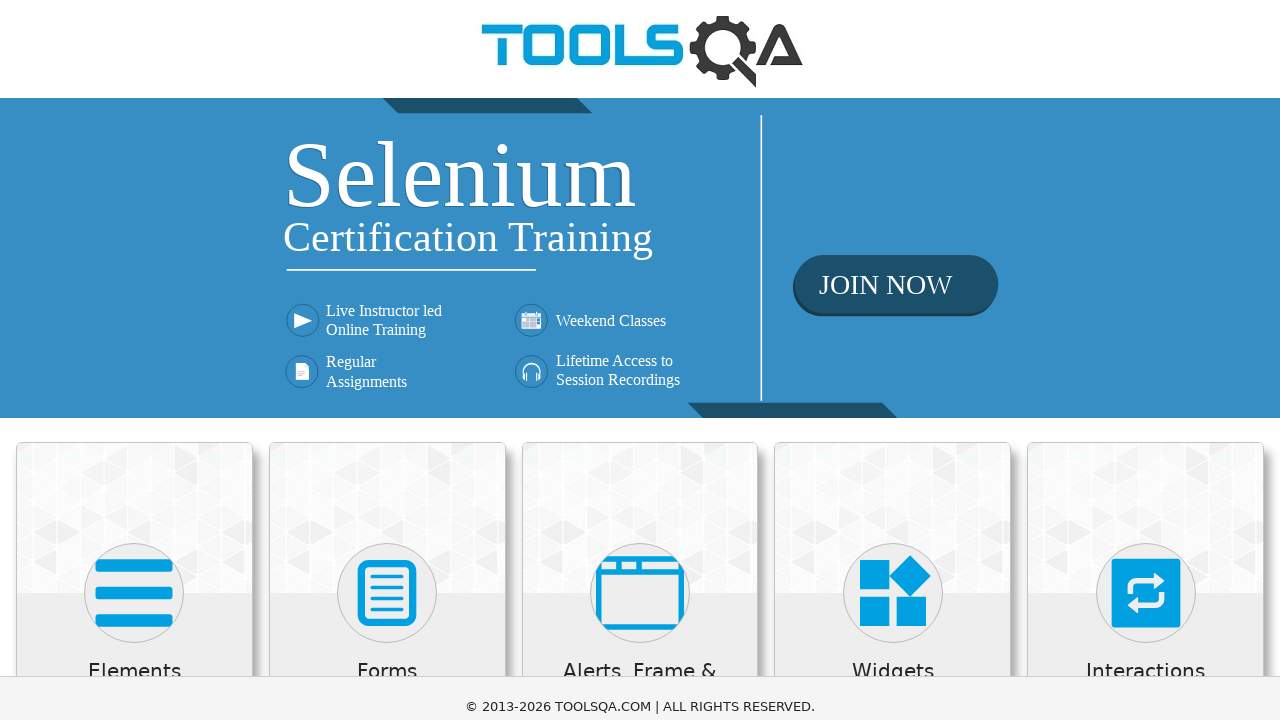

Clicked on 'Alerts, Frame & Windows' menu card at (640, 335) on text=Alerts, Frame & Windows
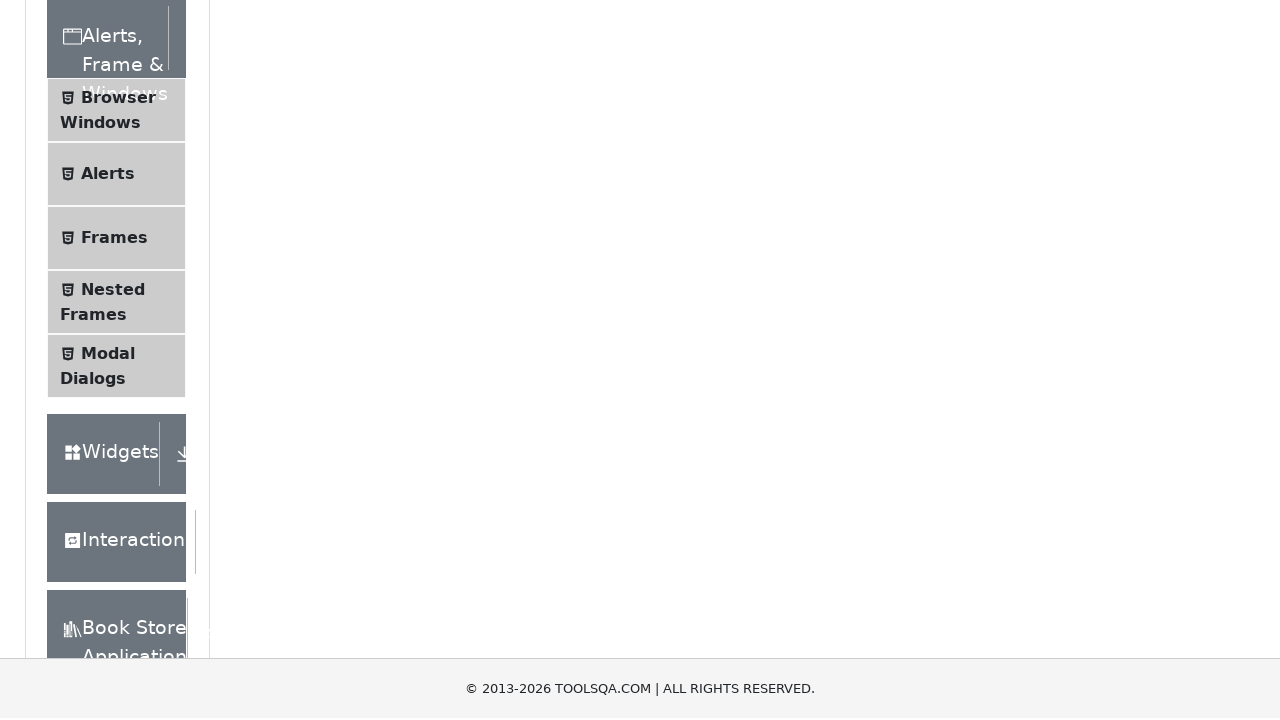

Scrolled down 350px for better visibility
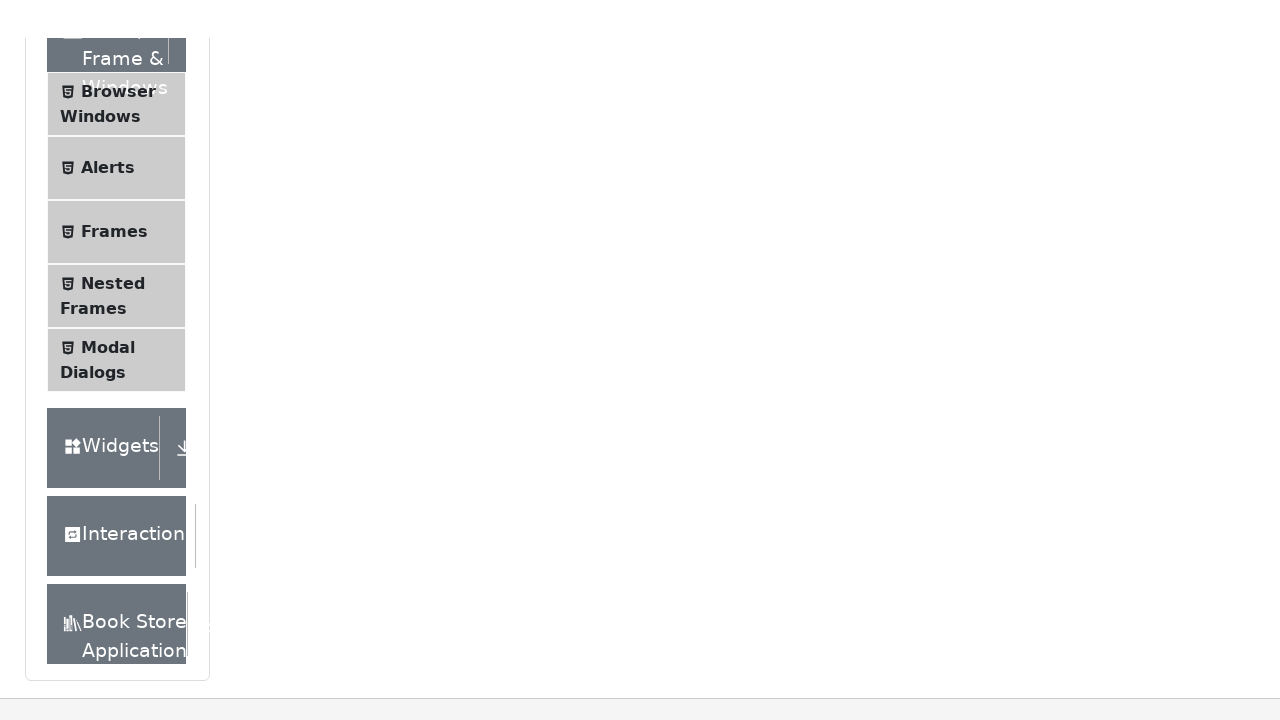

Clicked on 'Frames' option in the menu at (114, 171) on text=Frames
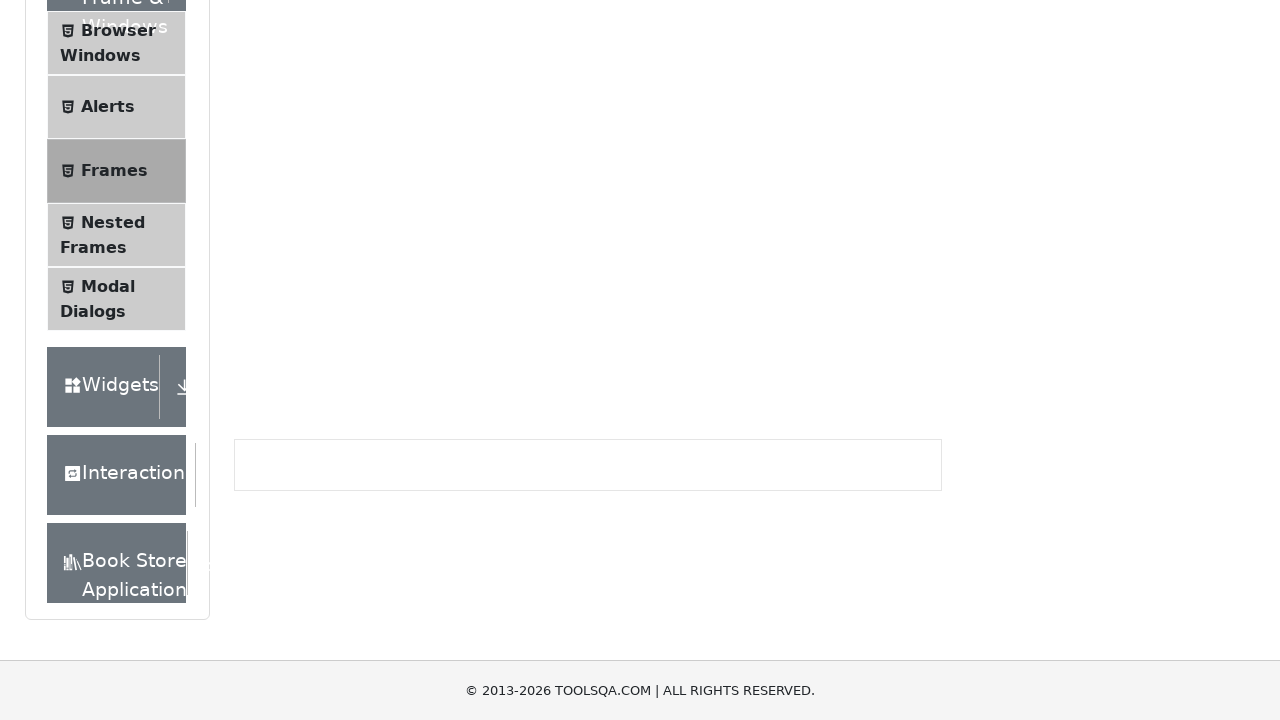

Frames page loaded and #frame1 is visible
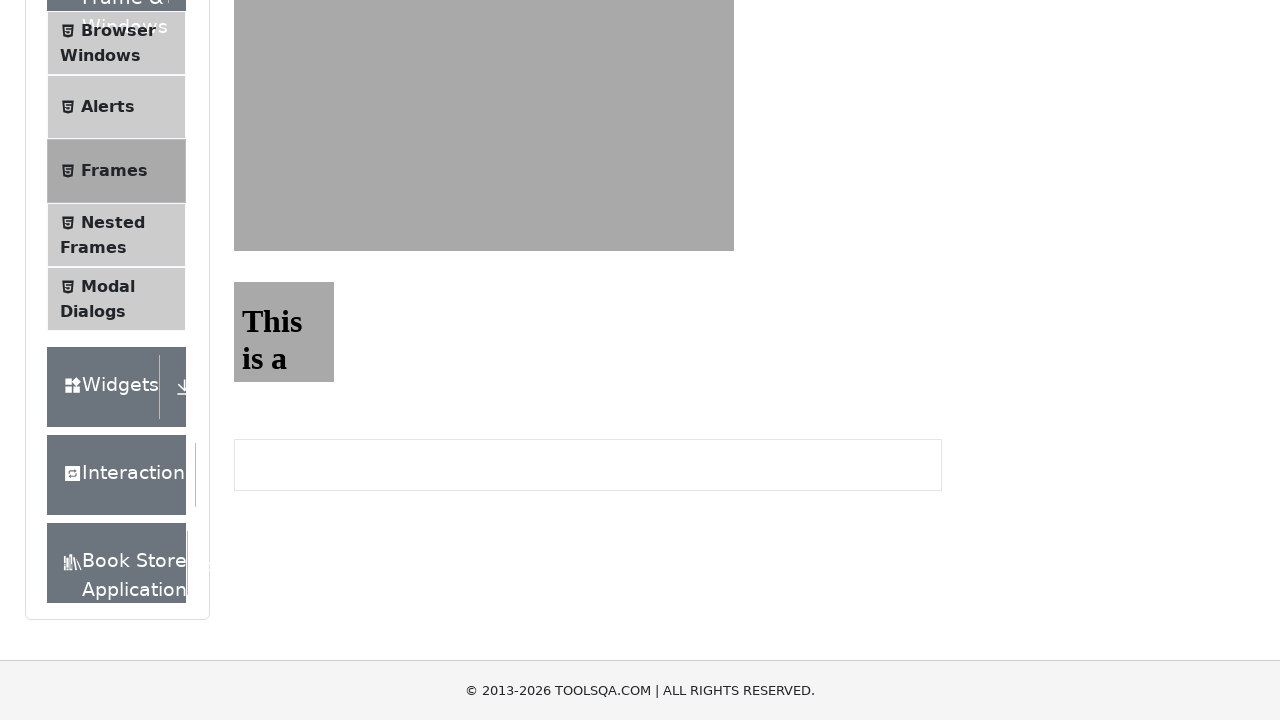

Retrieved text from big iframe (frame1): 'This is a sample page'
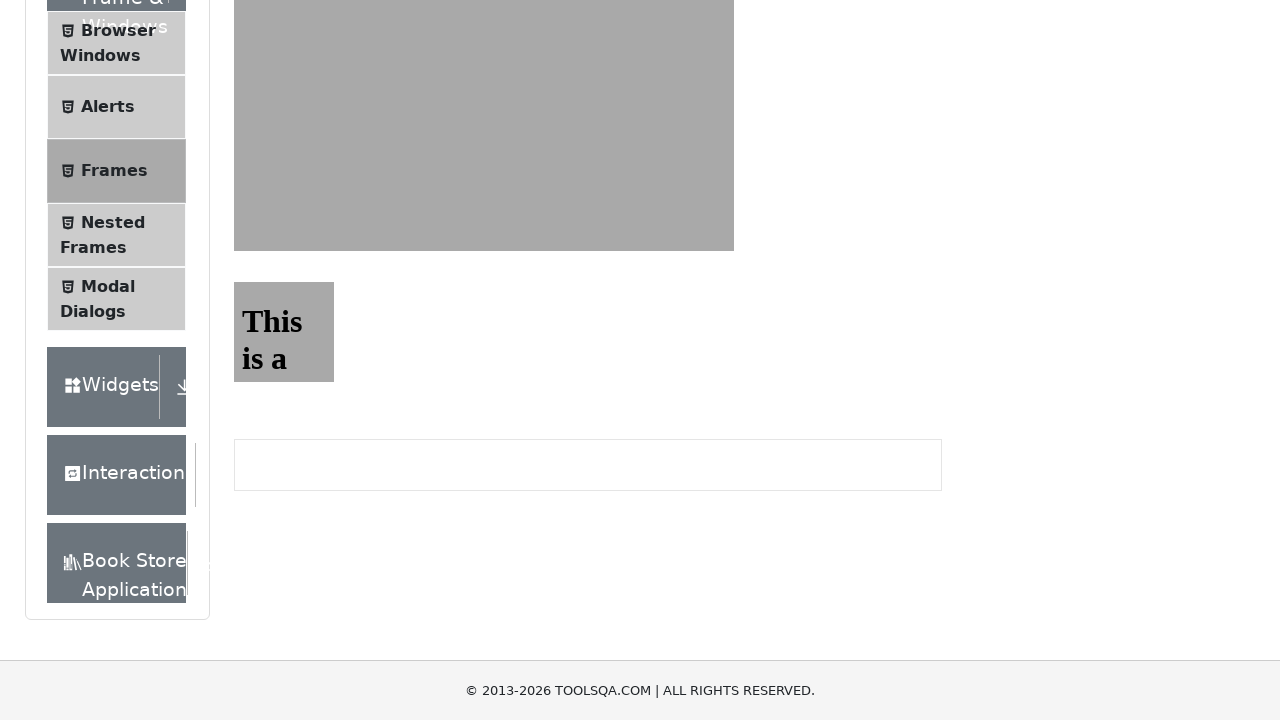

Retrieved text from small iframe (frame2): 'This is a sample page'
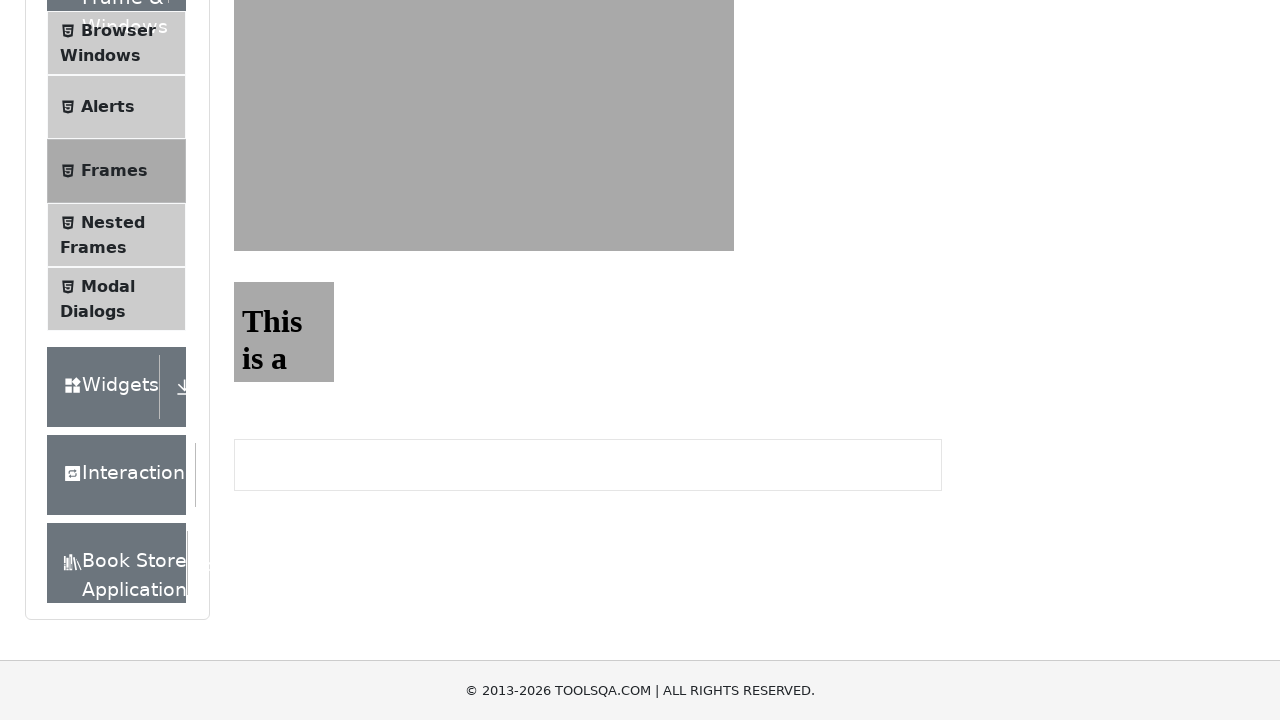

Clicked on 'Nested Frames' option at (113, 222) on text=Nested Frames
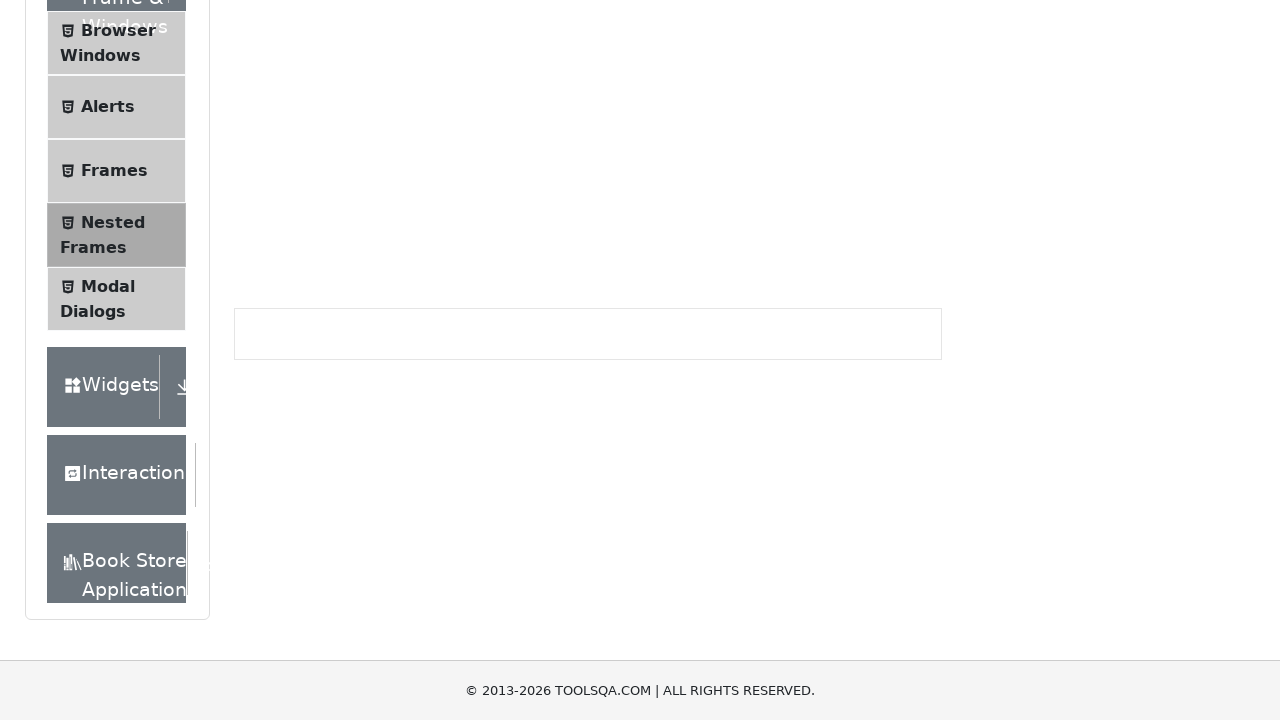

Nested frames page loaded and #frame1 is visible
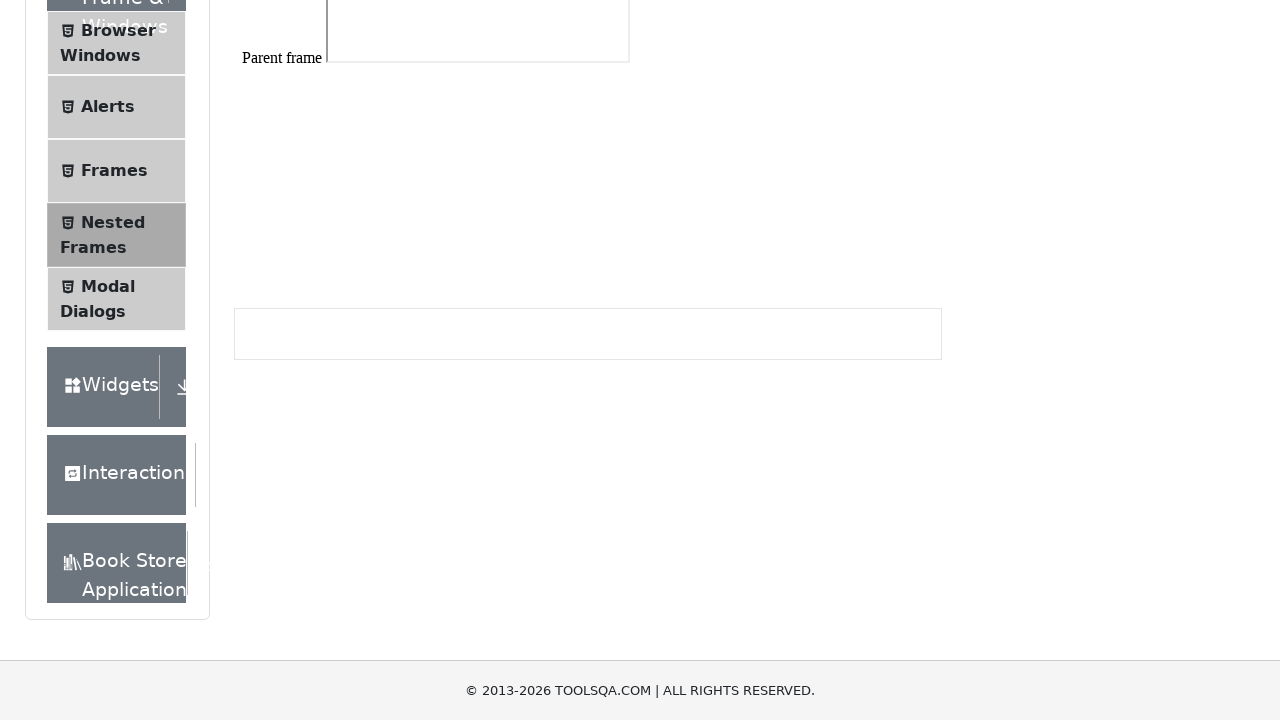

Located parent frame (#frame1)
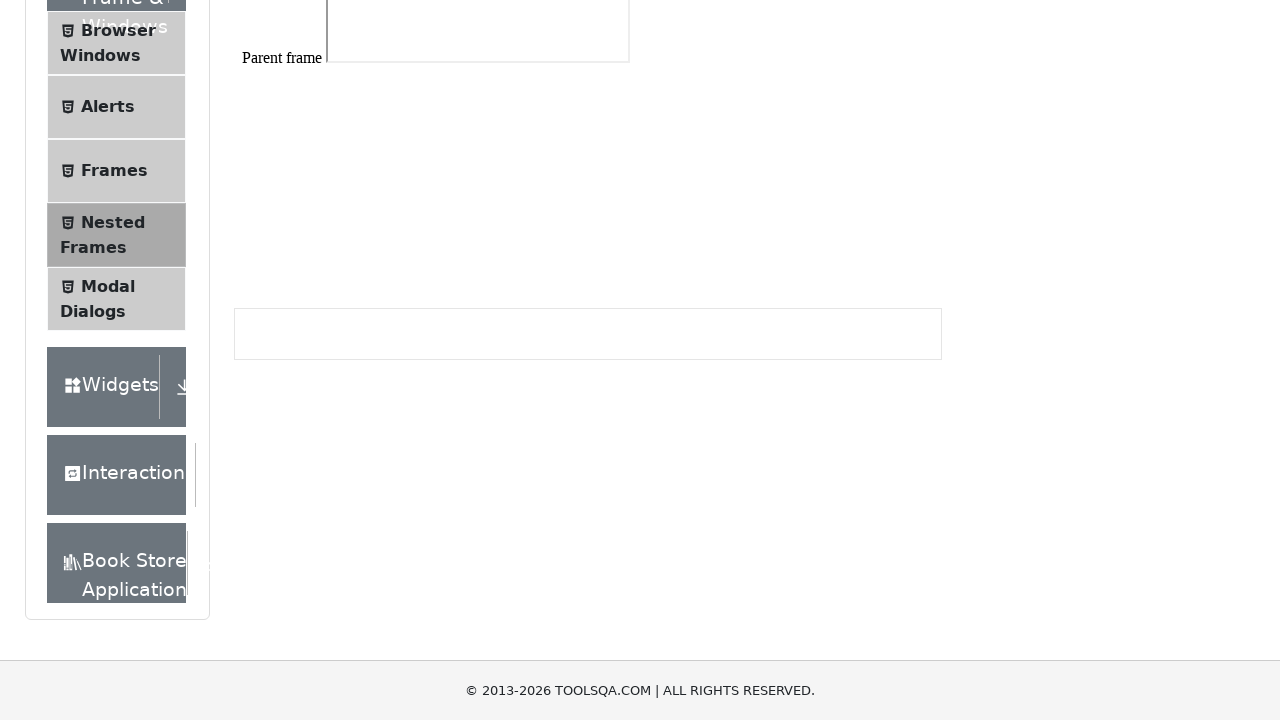

Located child iframe within parent frame
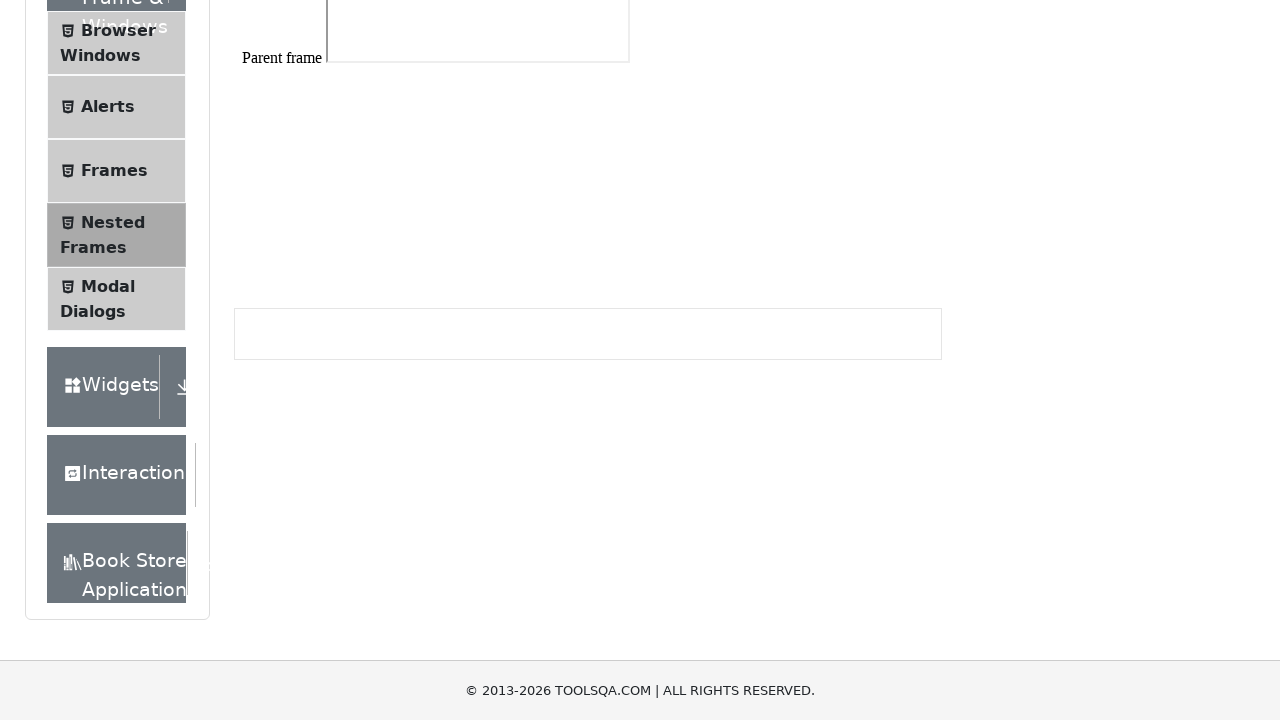

Retrieved text from child frame: 'Child Iframe'
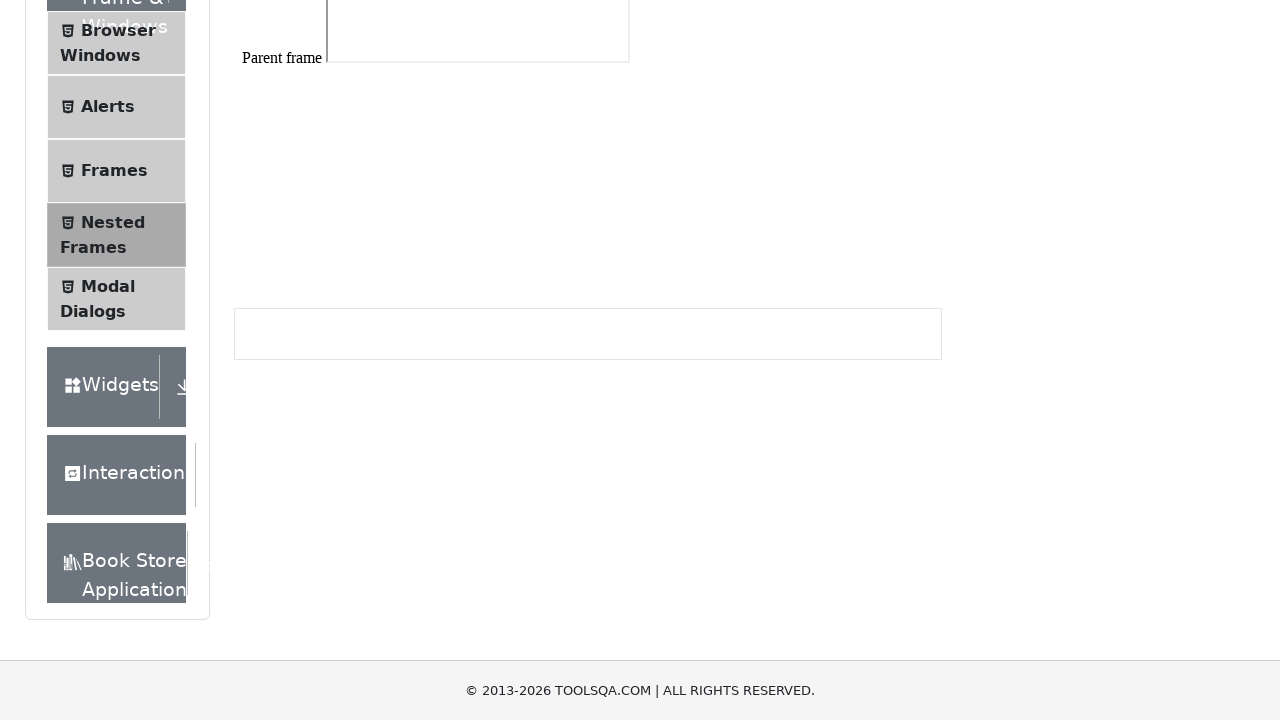

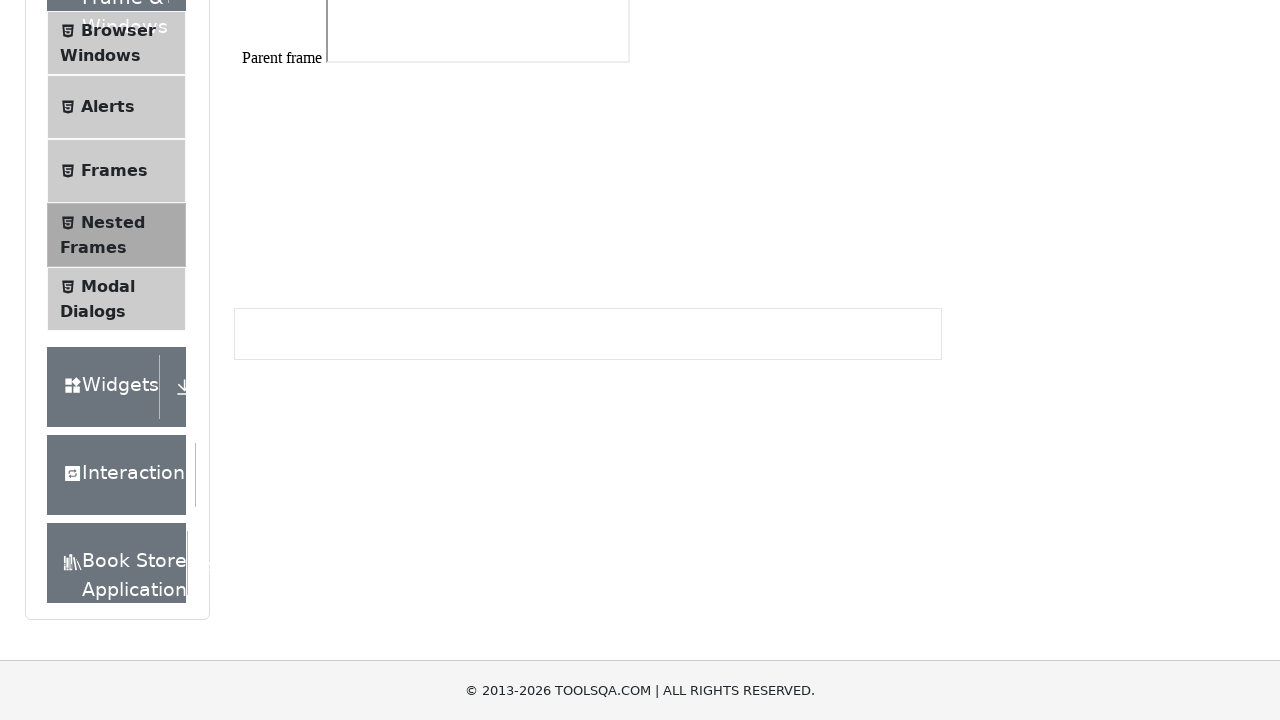